Tests the flight booking flow on BlazeDemo by selecting a flight, proceeding through the purchase process, and verifying the confirmation page is displayed.

Starting URL: https://blazedemo.com/

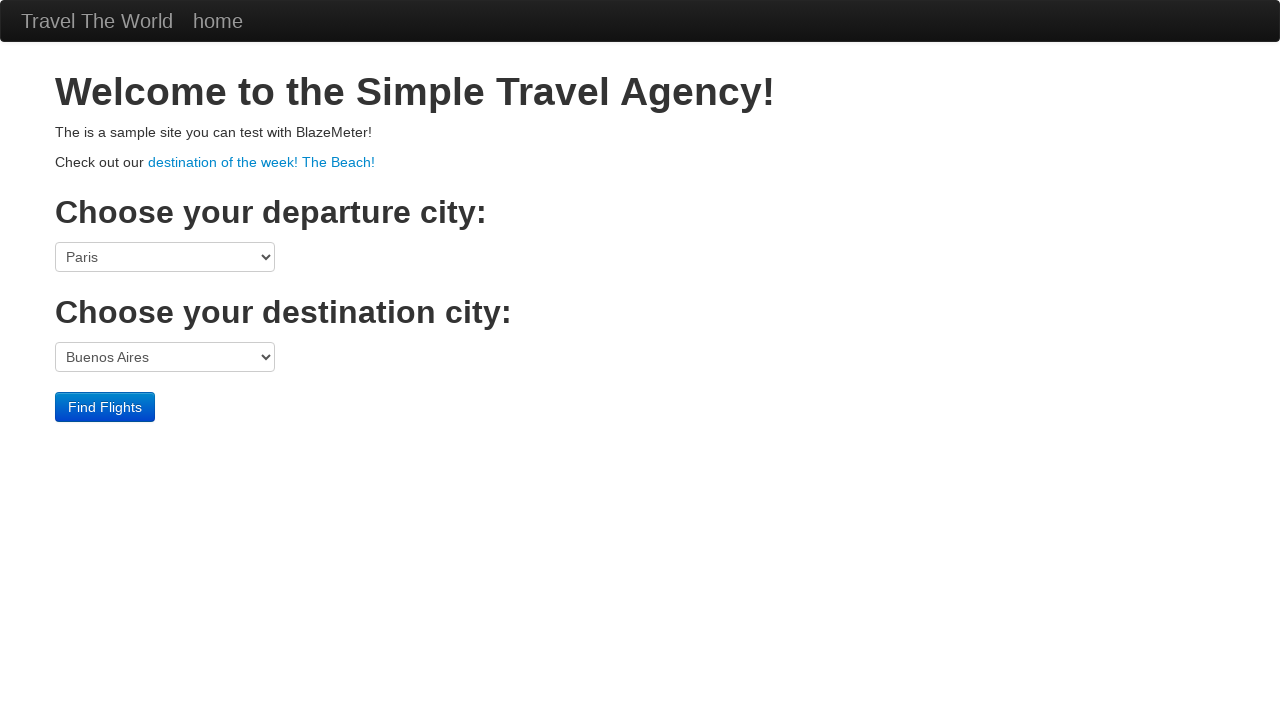

Clicked 'Find Flights' button to search for flights at (105, 407) on .btn-primary
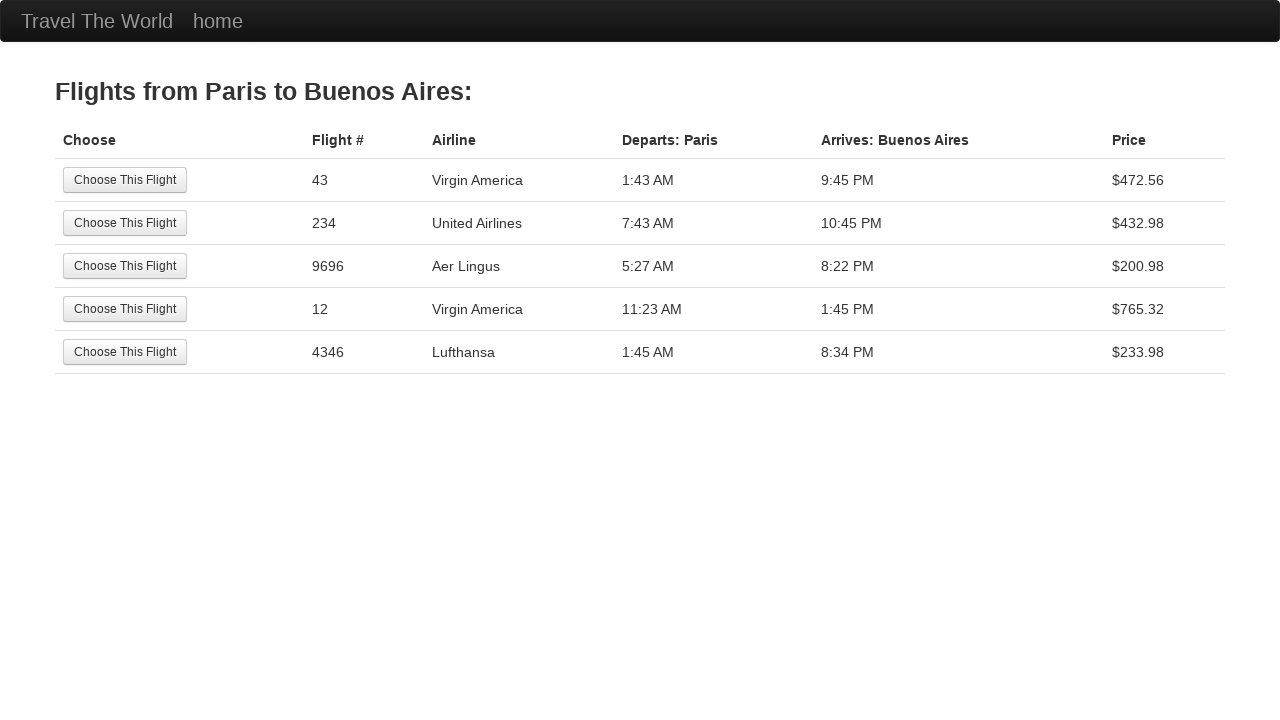

Selected the first flight option from results at (125, 180) on tr:nth-child(1) .btn
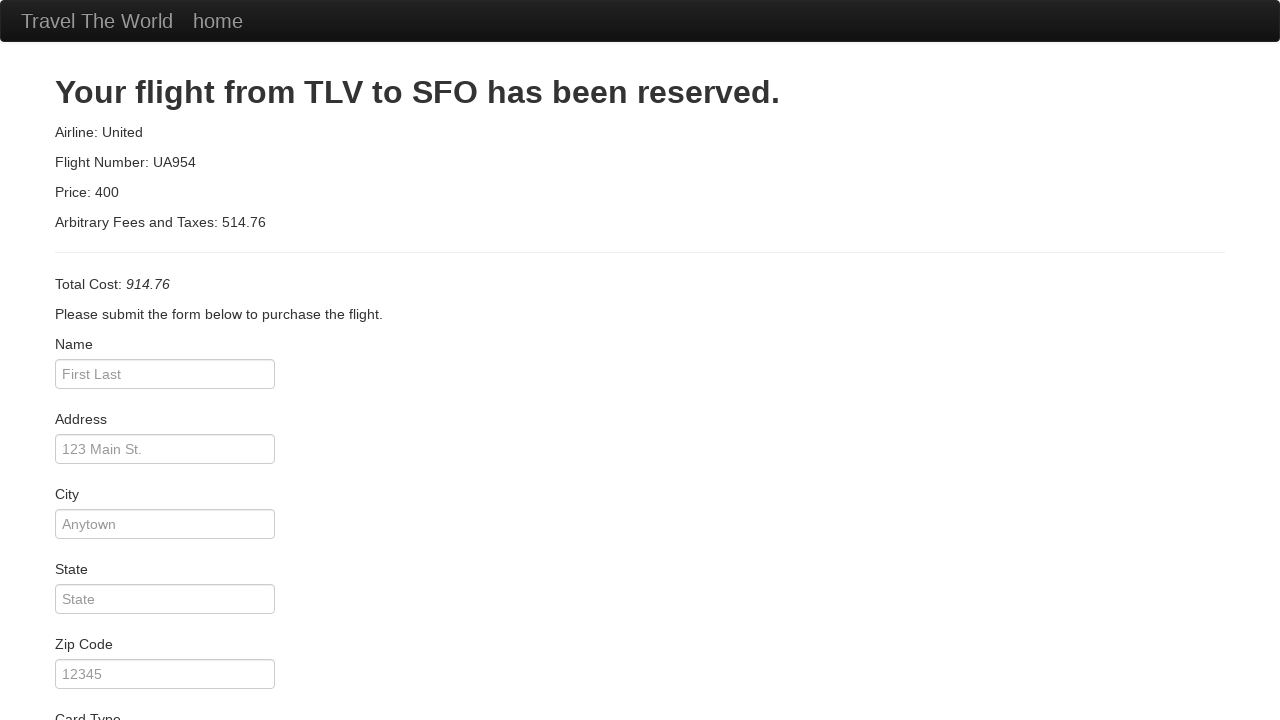

Clicked button to confirm and purchase the flight at (118, 685) on .btn-primary
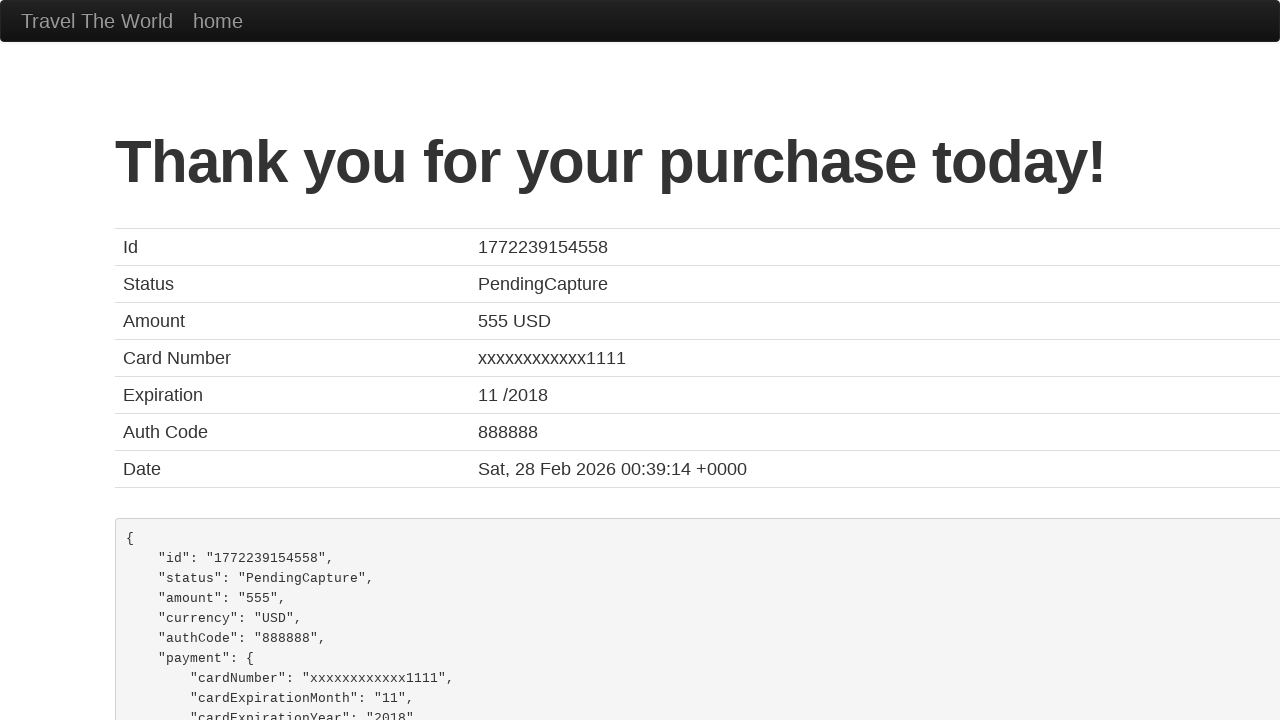

Verified confirmation page loaded with correct title
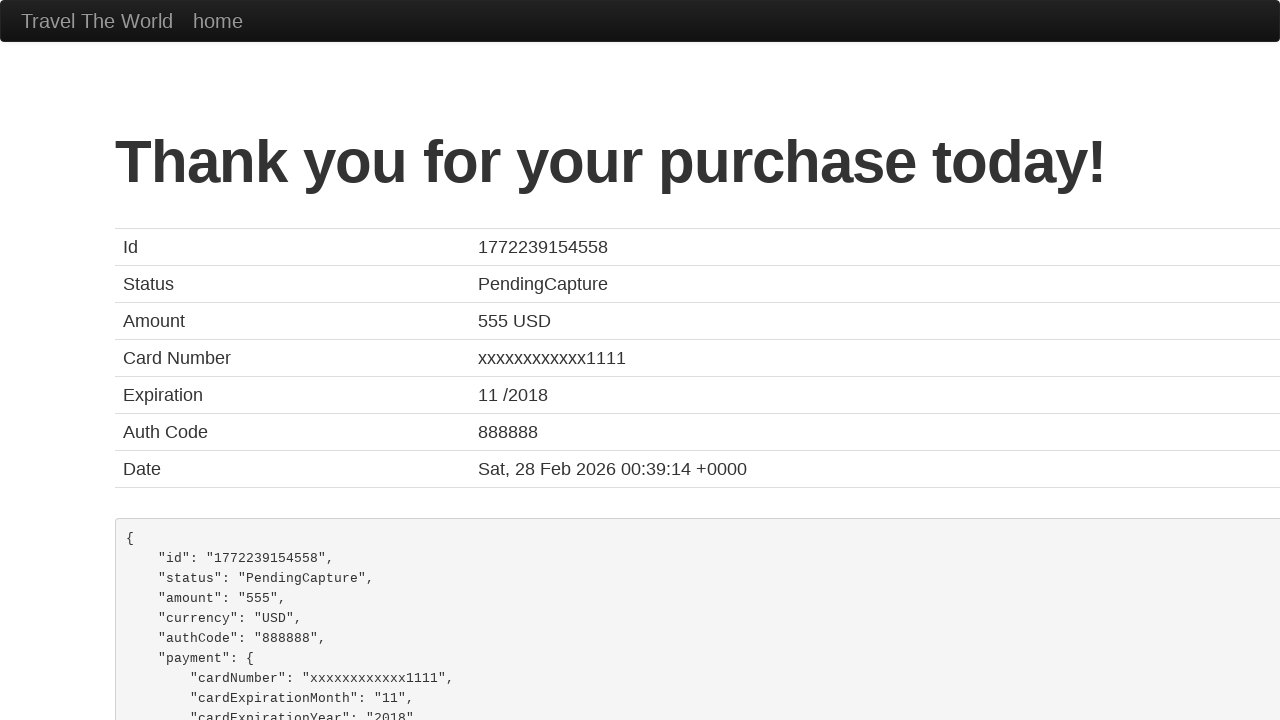

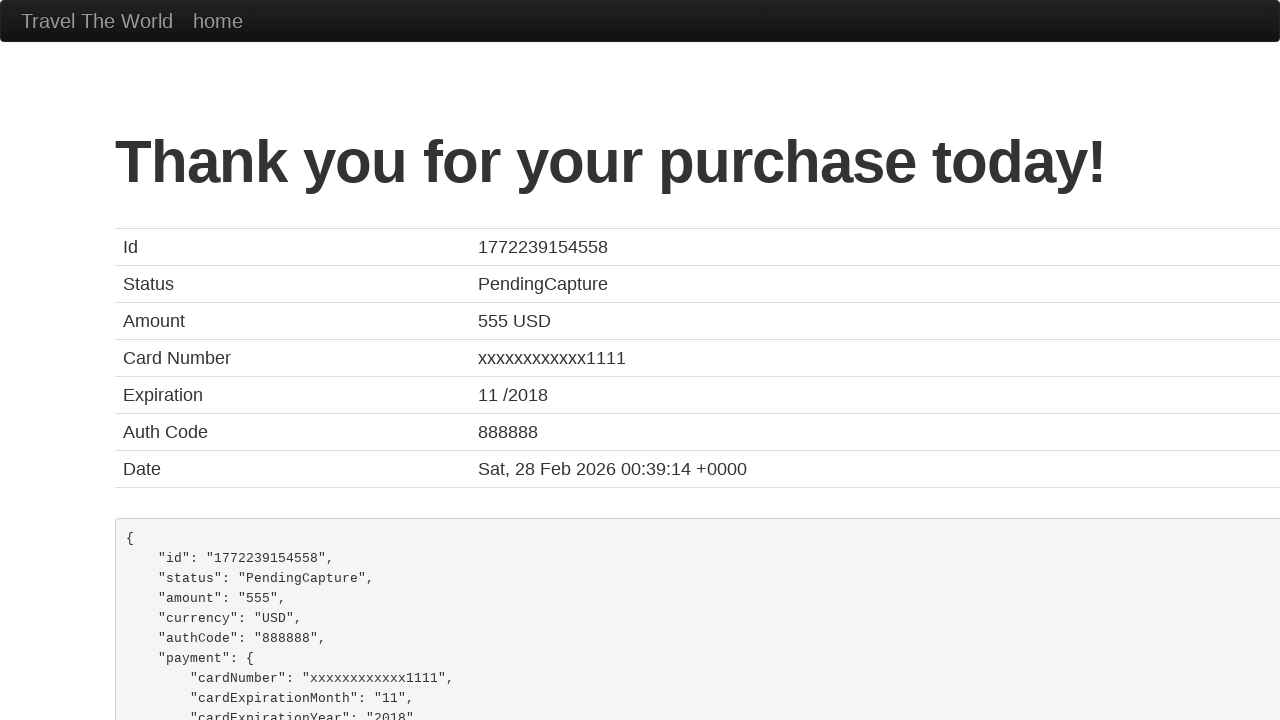